Tests removing a completed todo by adding a todo, marking it complete, and clicking clear completed button

Starting URL: https://devmountain.github.io/qa_todos/

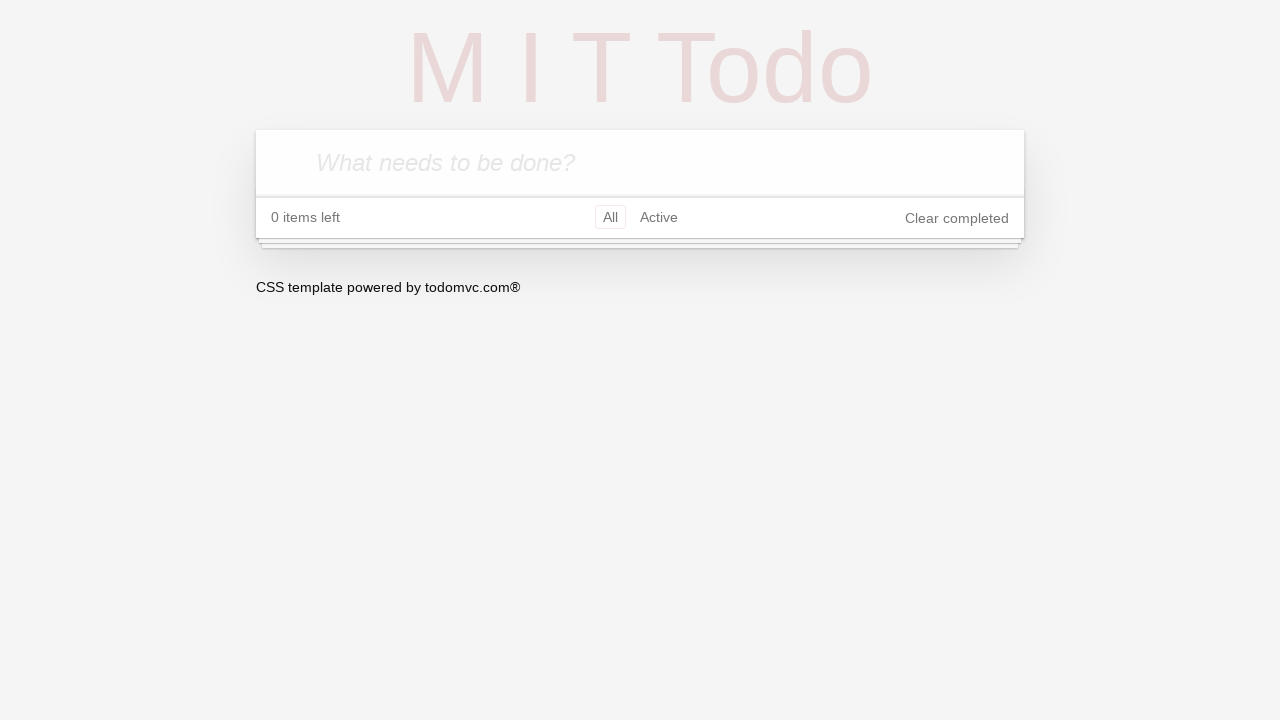

Waited for new todo input field to be visible
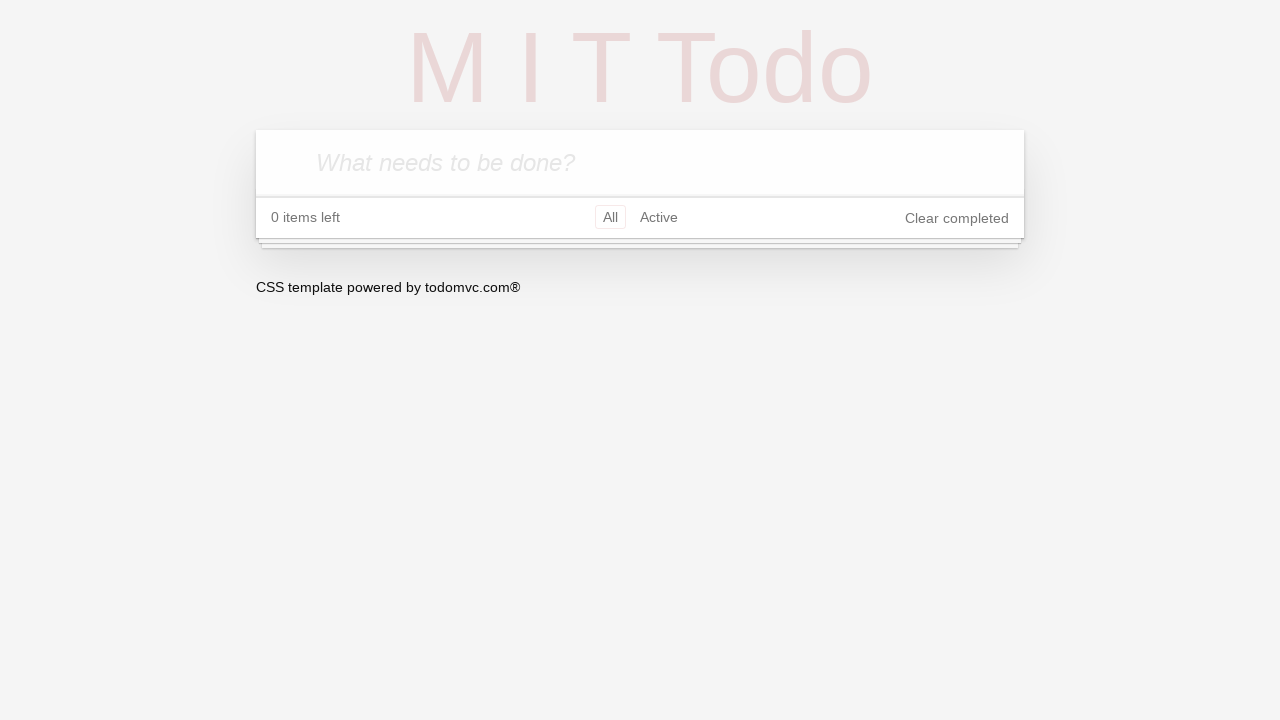

Filled new todo input with 'Todo Item 1' on .new-todo
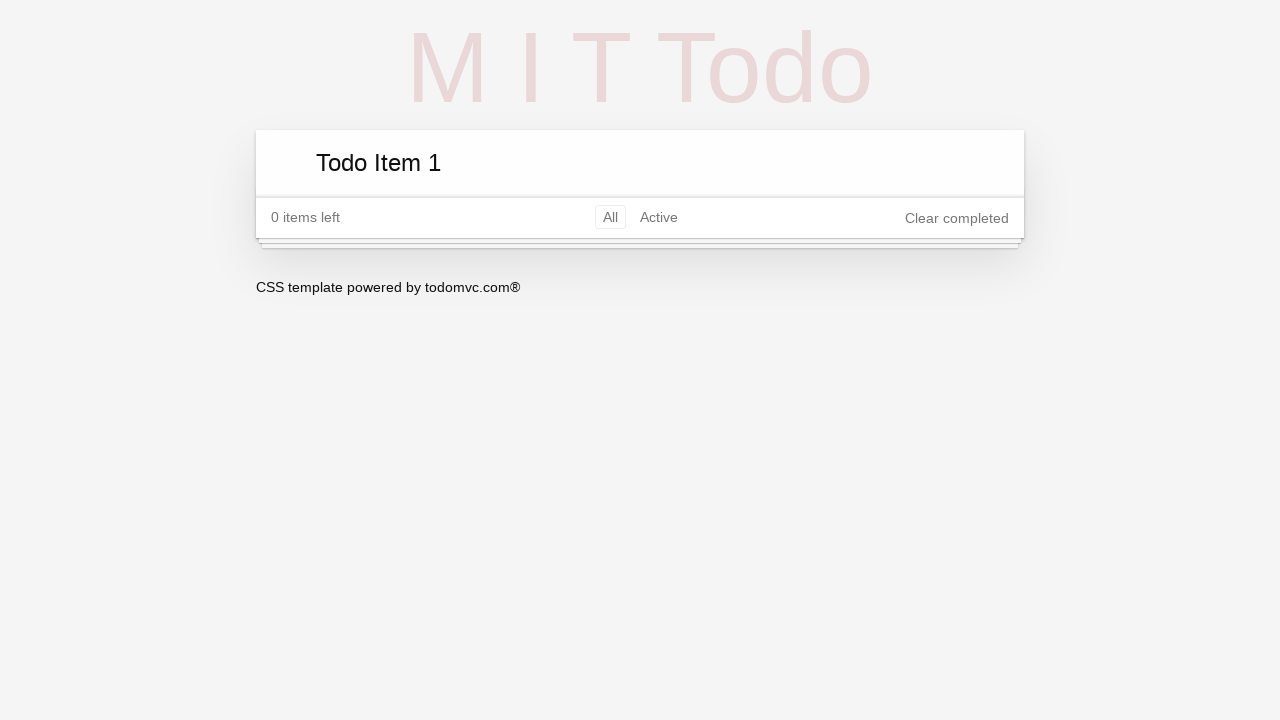

Pressed Enter to create the todo item on .new-todo
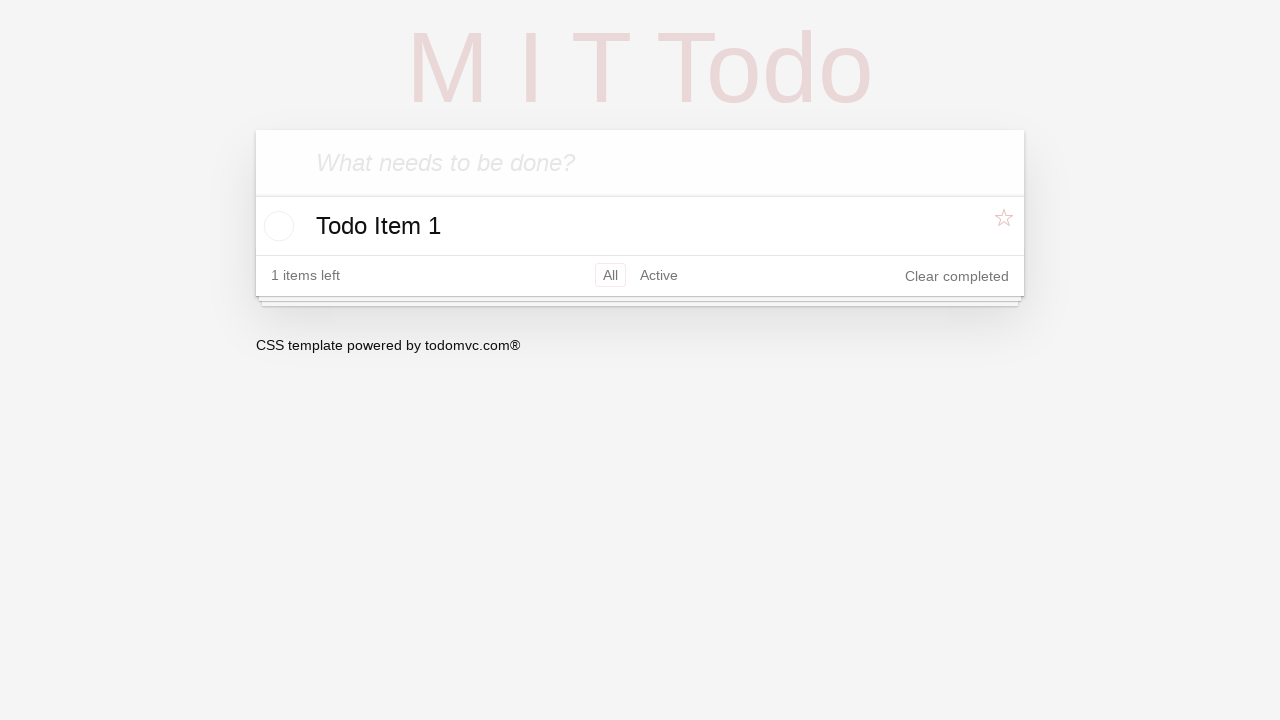

Waited for todo checkbox to be visible
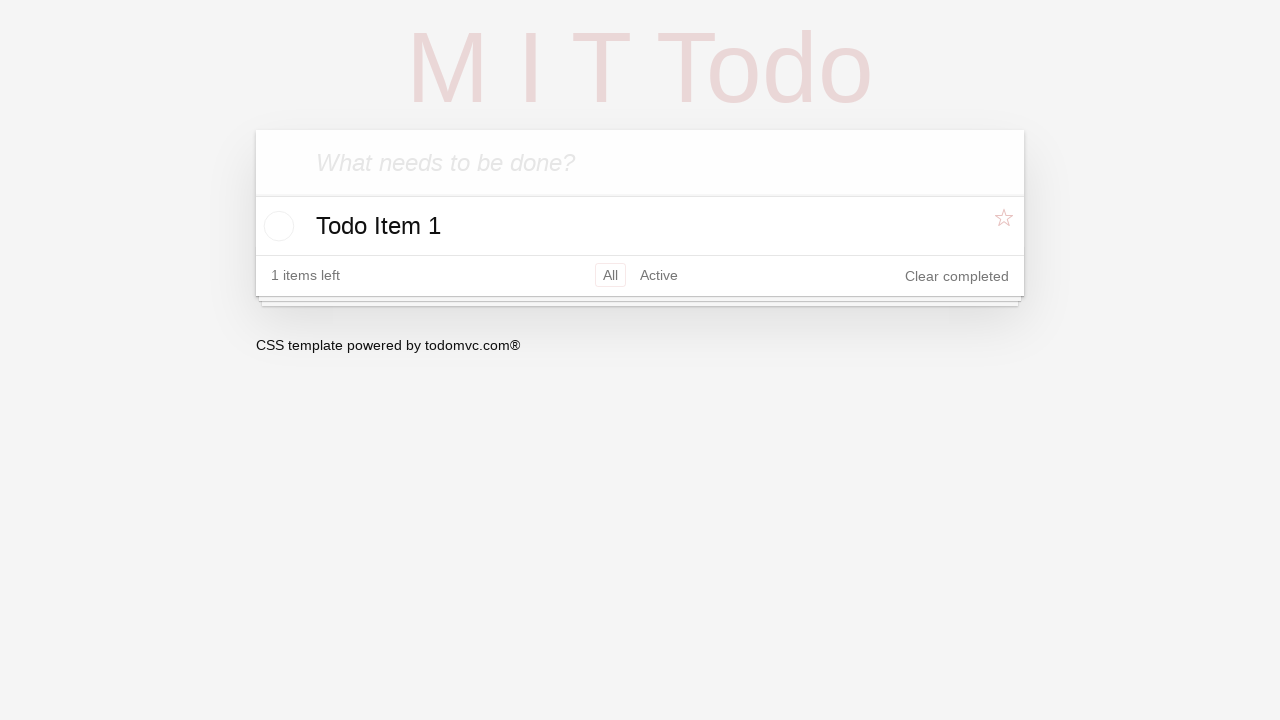

Clicked checkbox to mark todo as complete at (276, 226) on input[type="checkbox"]
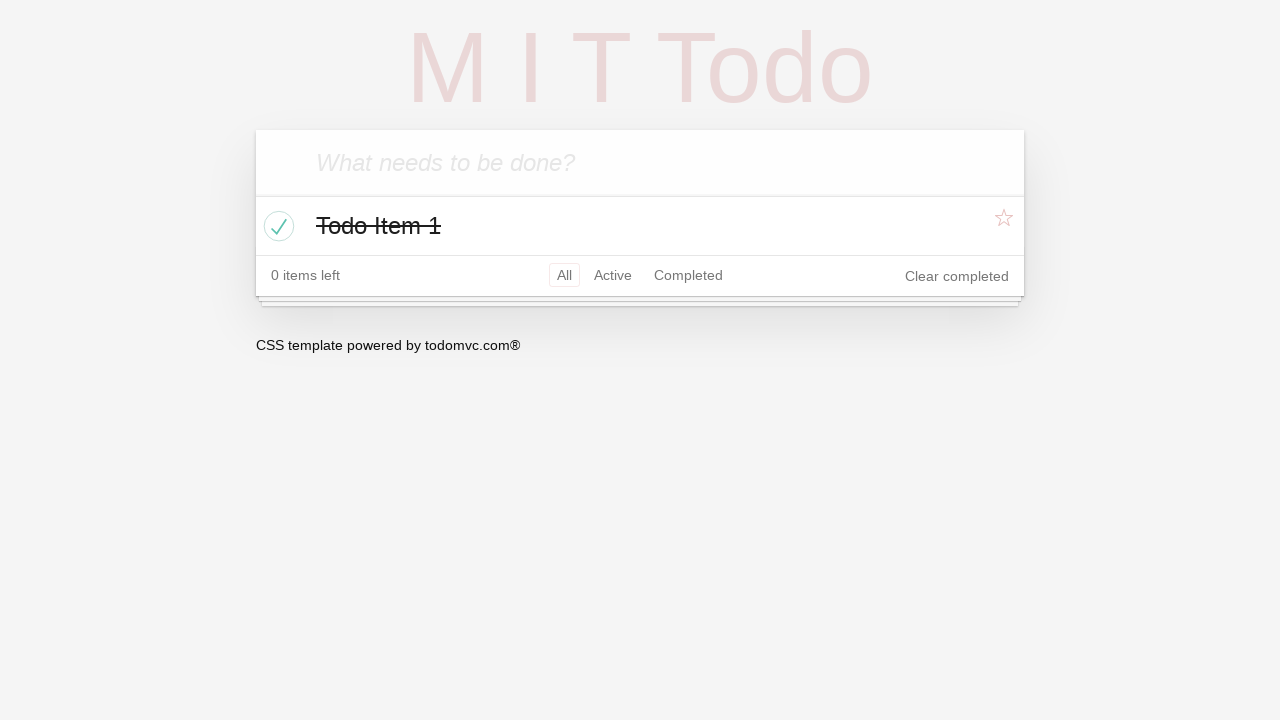

Waited for clear completed button to be visible
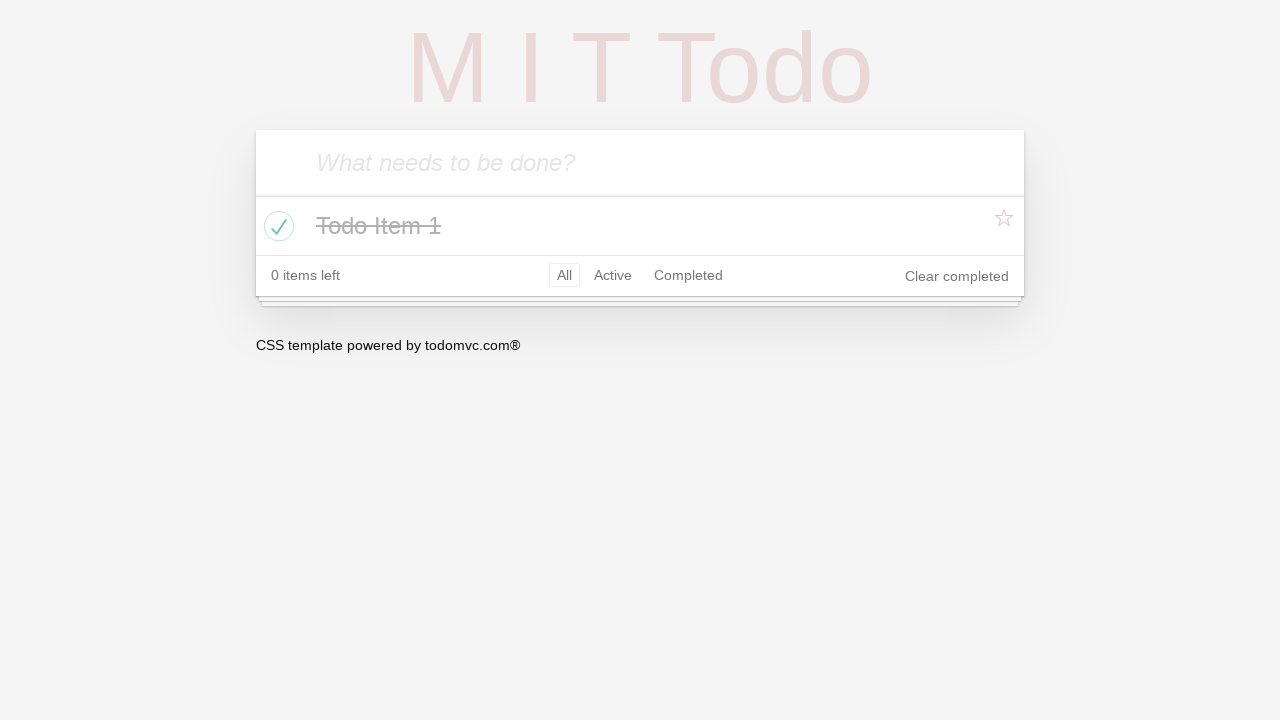

Clicked clear completed button to remove the completed todo at (957, 276) on .clear-completed
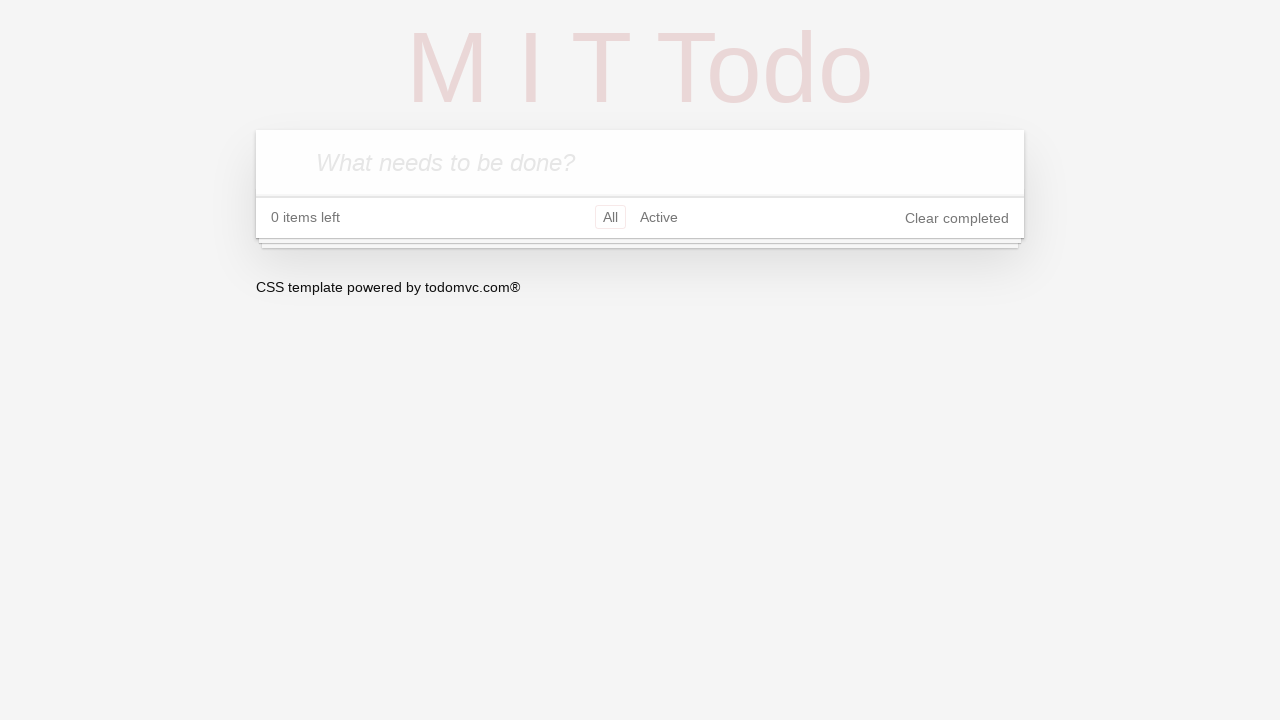

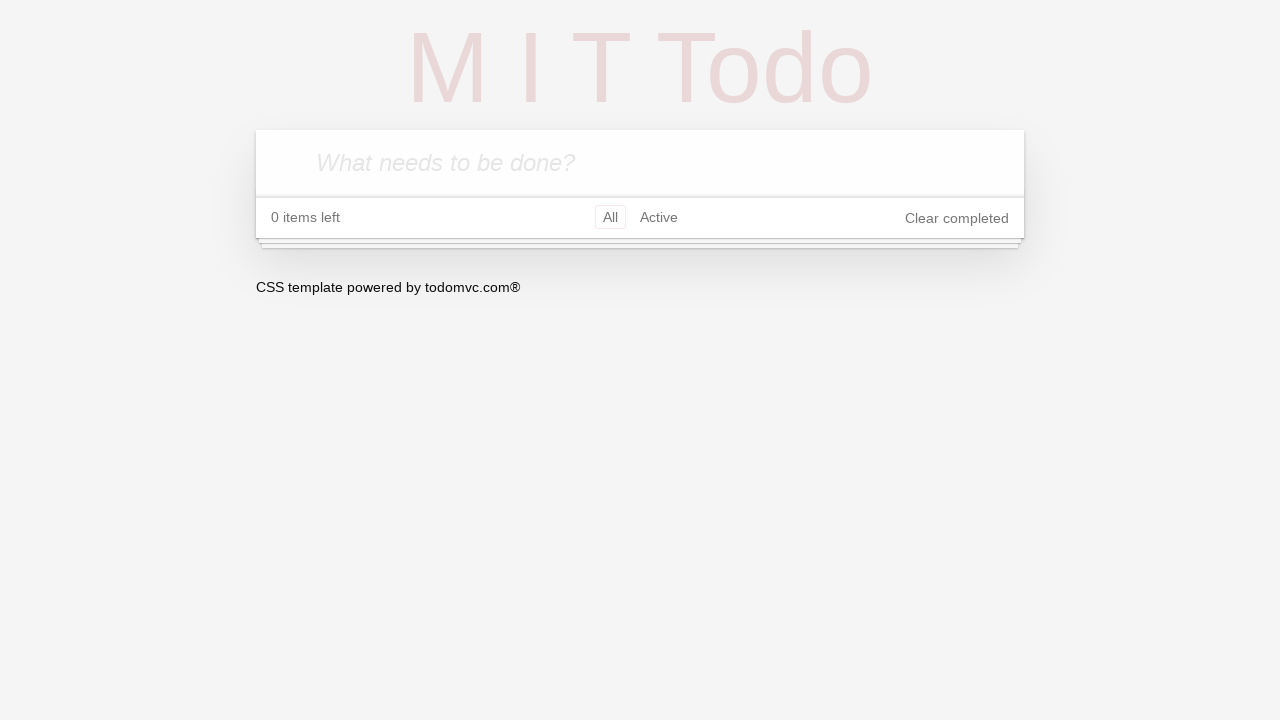